Navigates to a product listing page and verifies that products and prices are displayed on the page.

Starting URL: https://devaprender-play.netlify.app

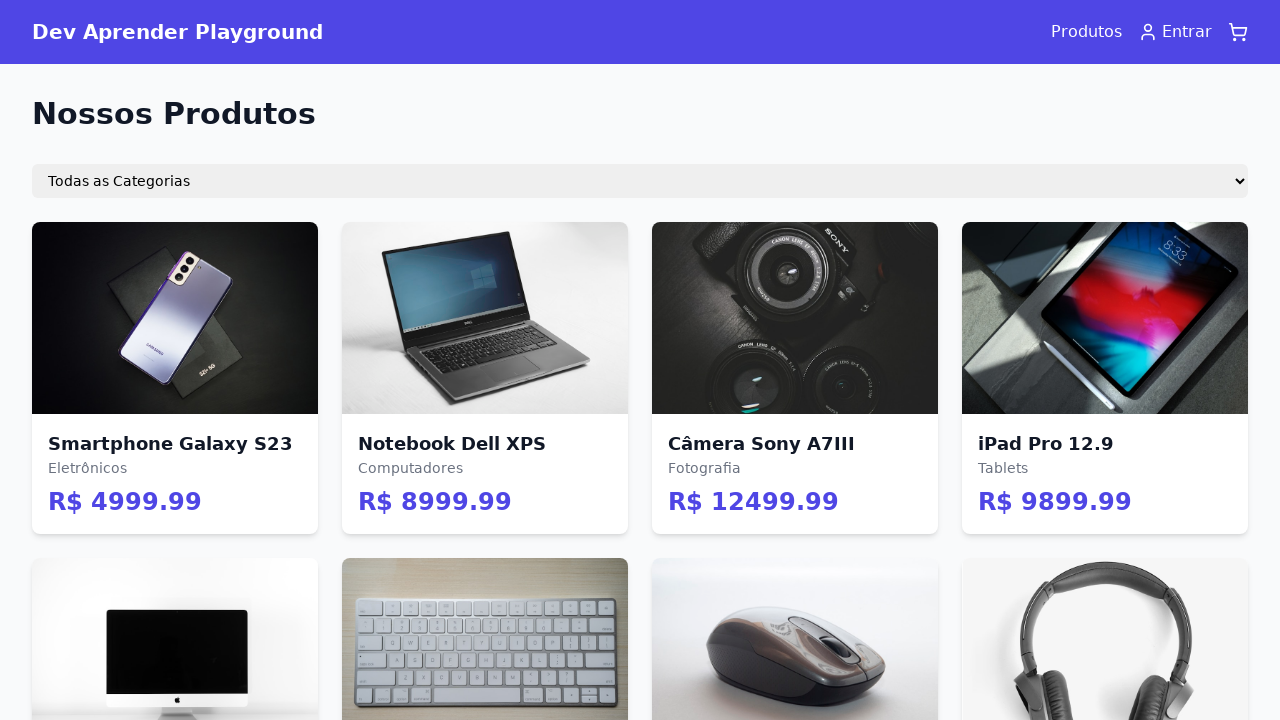

Navigated to product listing page
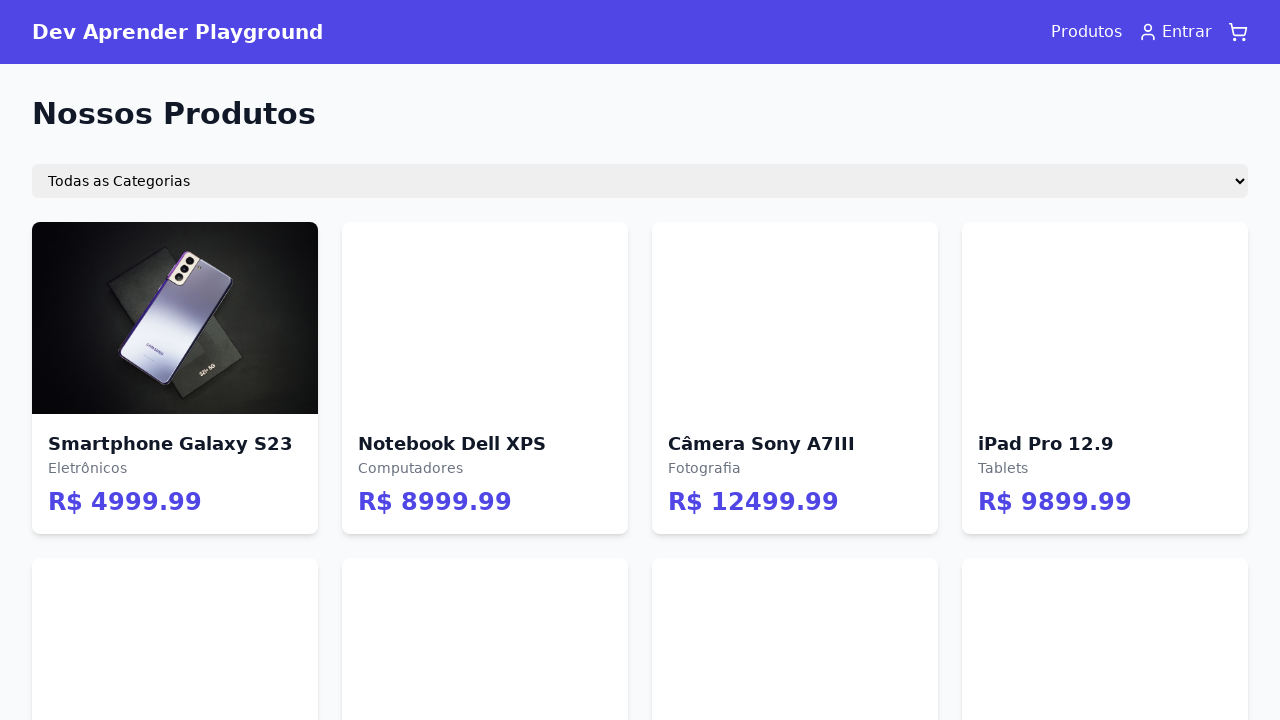

Product titles loaded on the page
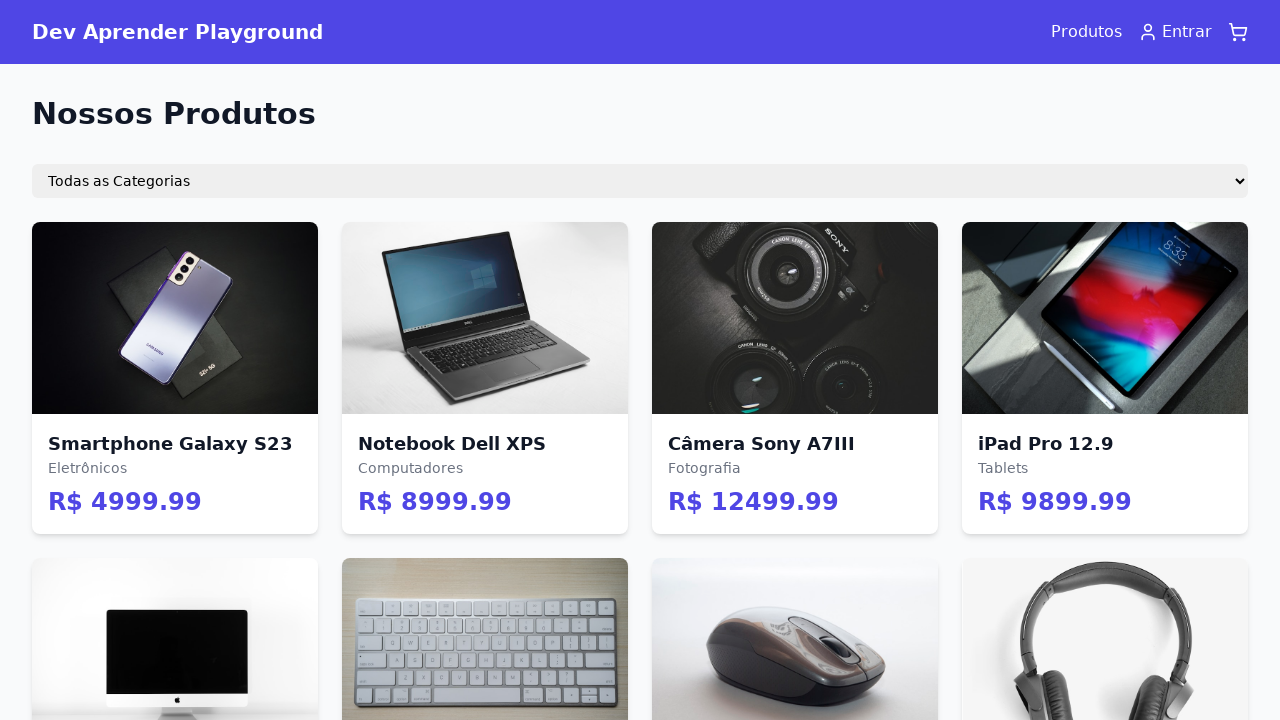

Product prices loaded on the page
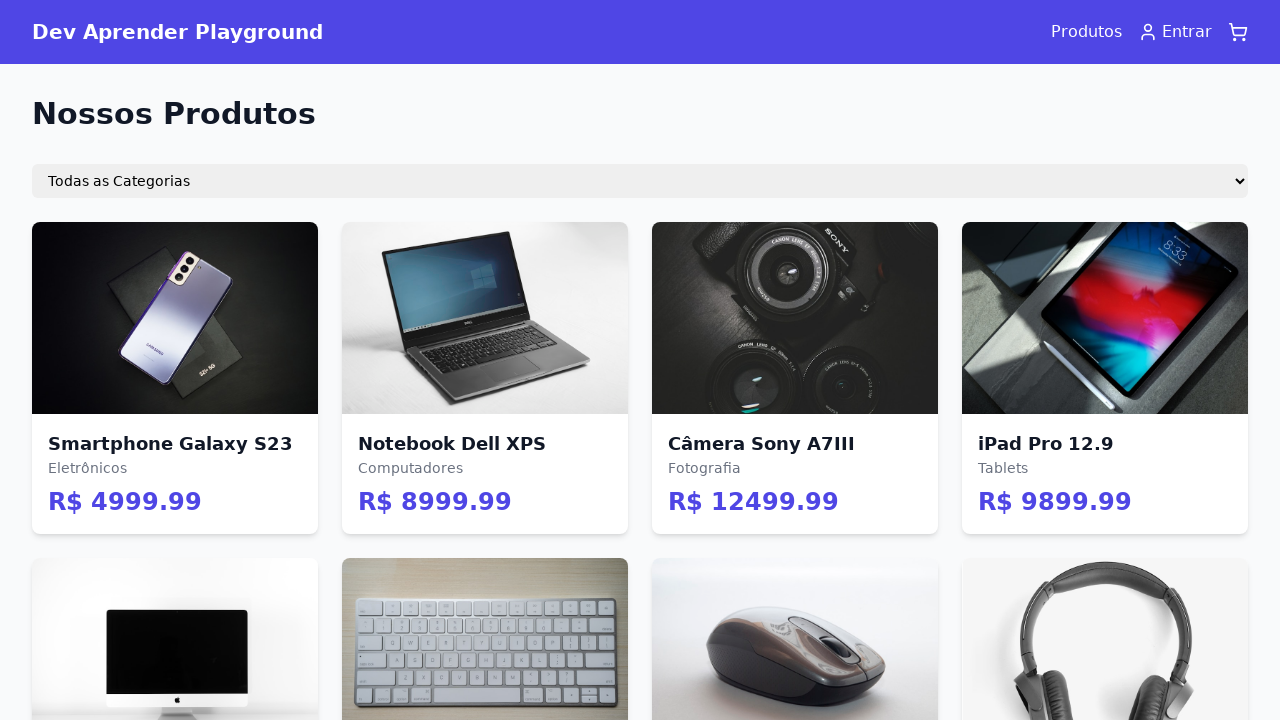

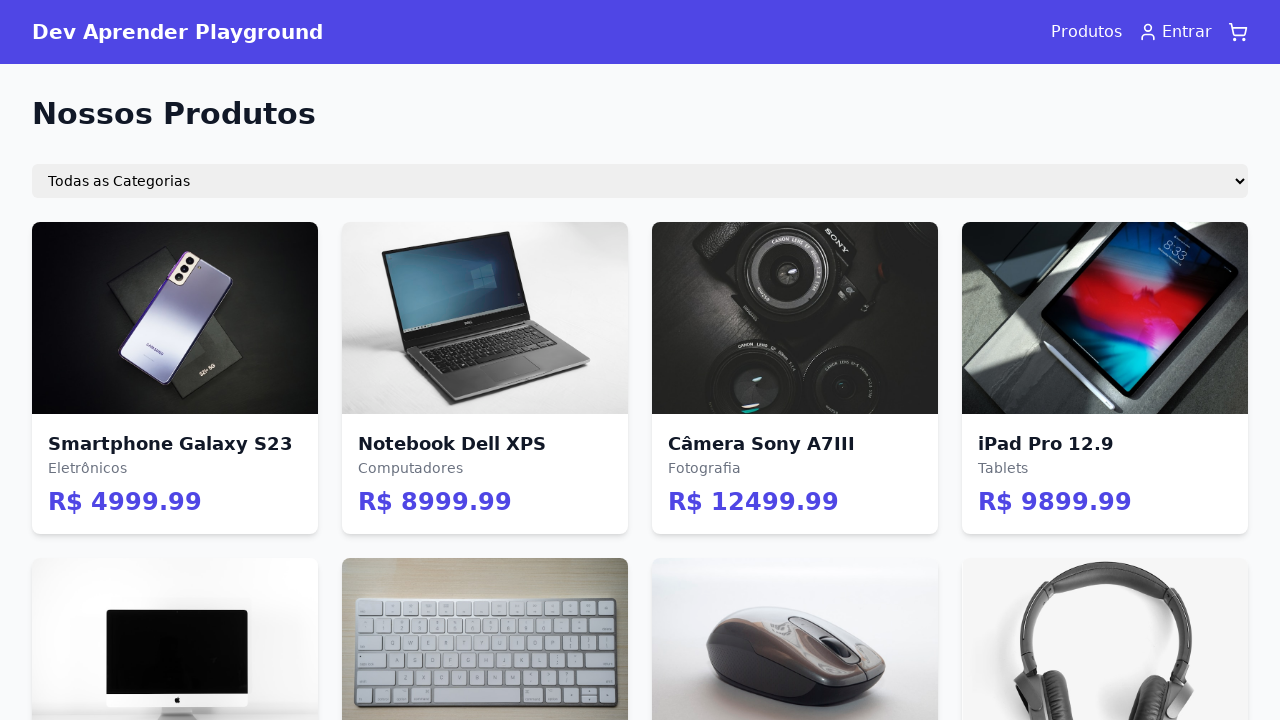